Tests opening a popup window by clicking a link on the omayo test page, then verifies the popup interaction by closing the parent window.

Starting URL: http://omayo.blogspot.com/

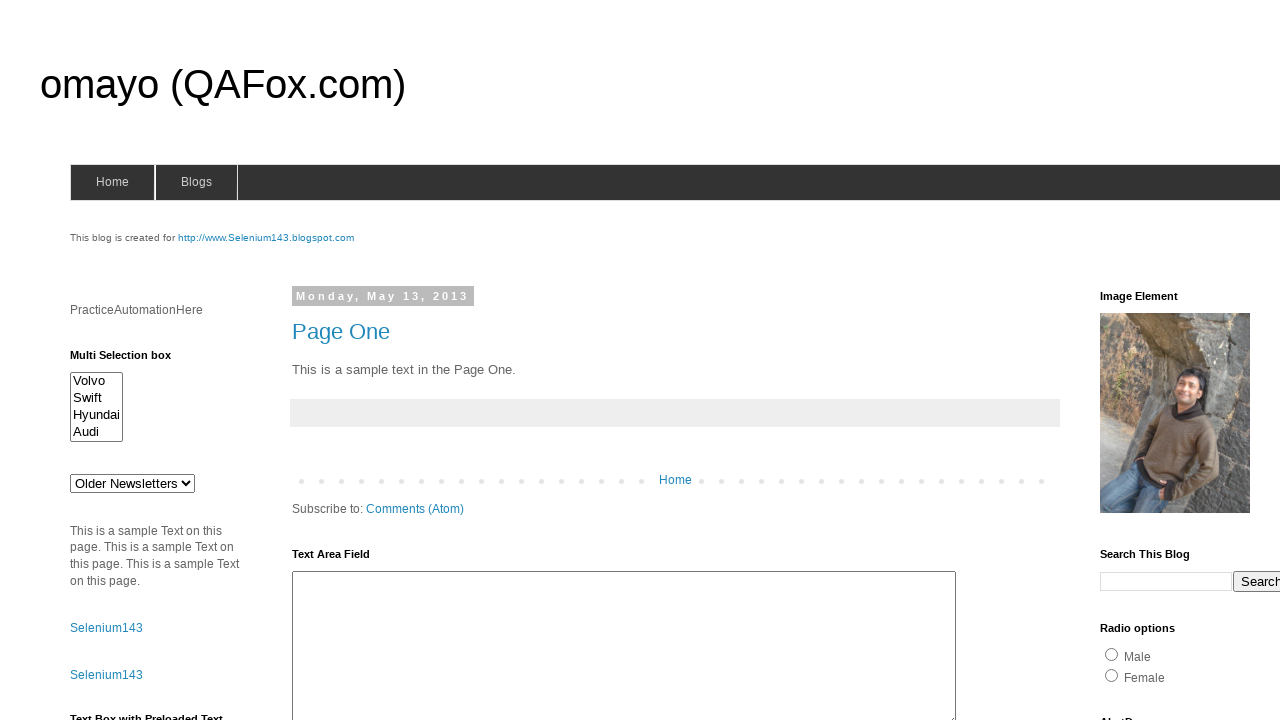

Clicked link to open a popup window at (132, 360) on text=Open a popup window
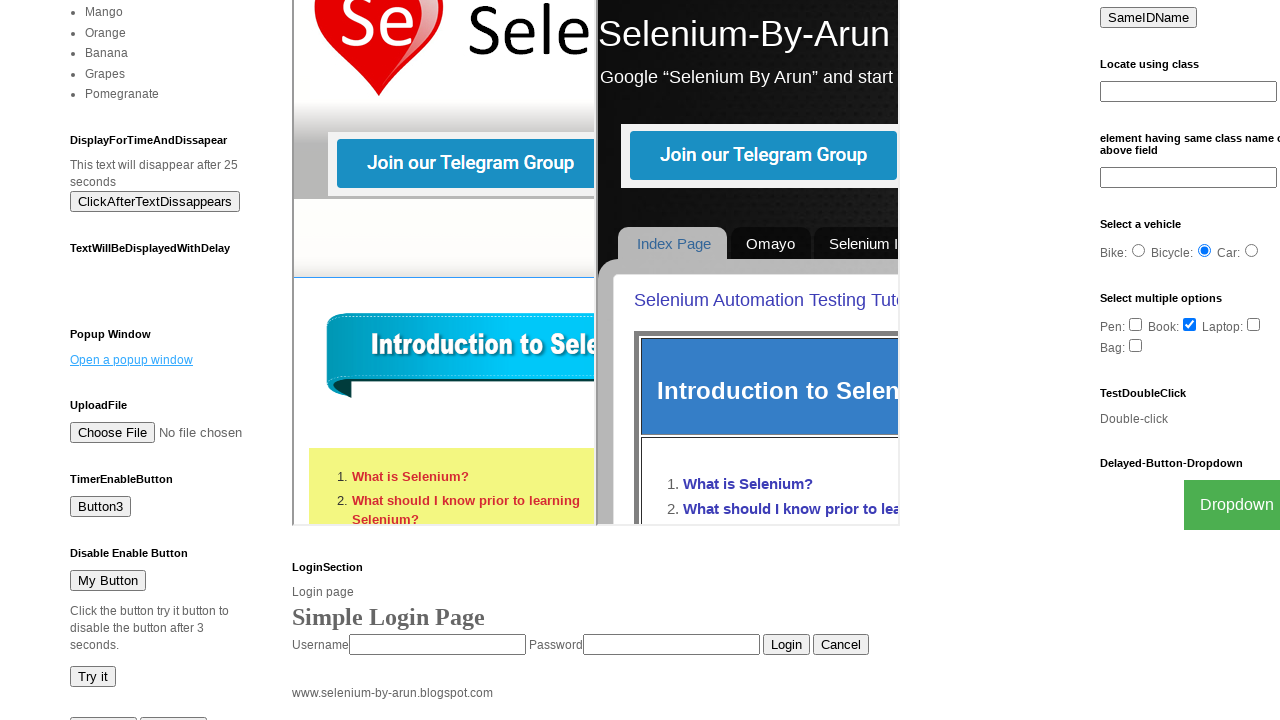

Waited 2 seconds for popup to open
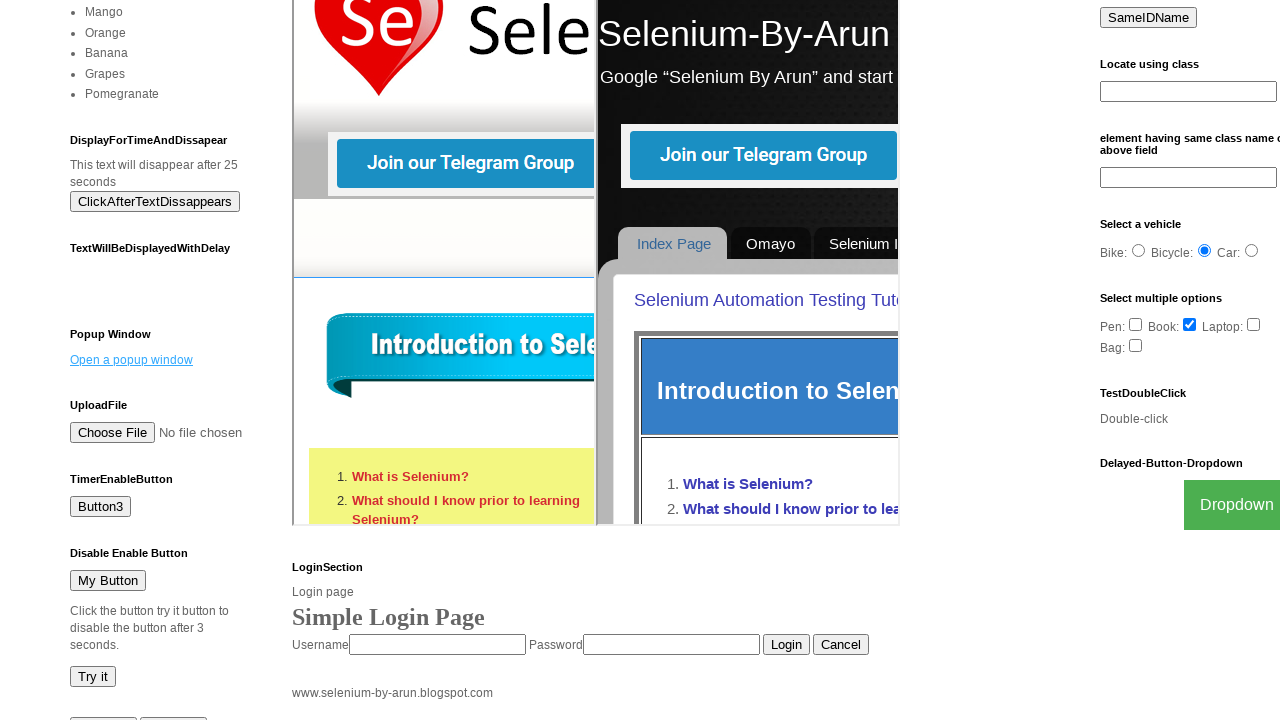

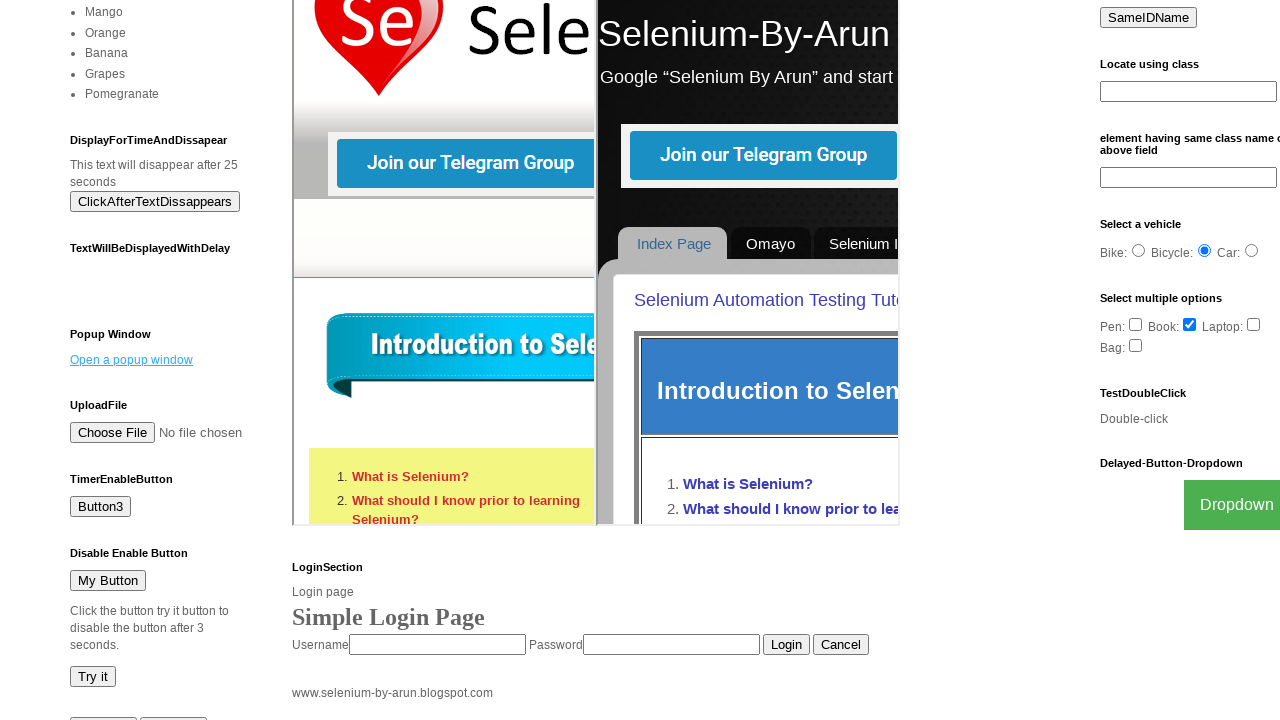